Tests clicking a button with a dynamic ID multiple times on the UI Testing Playground's dynamic ID page to verify the button can be located and clicked regardless of its changing ID

Starting URL: http://uitestingplayground.com/dynamicid

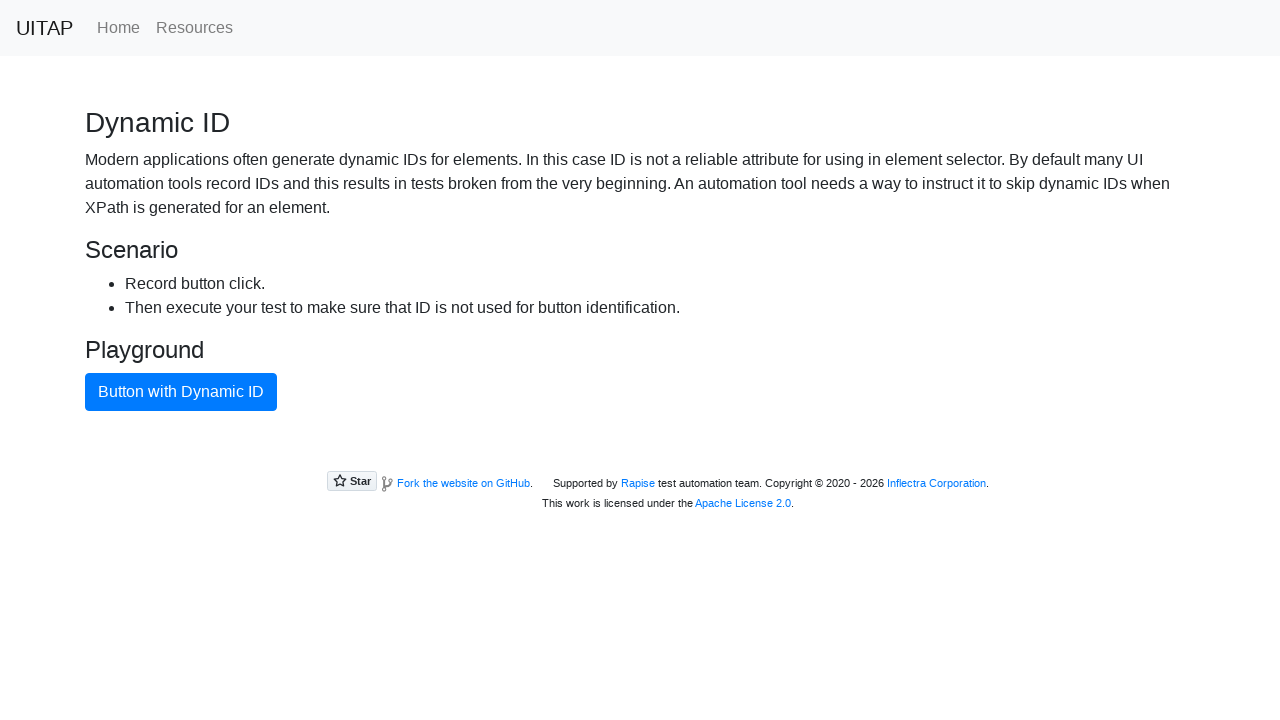

Navigated to dynamic ID test page
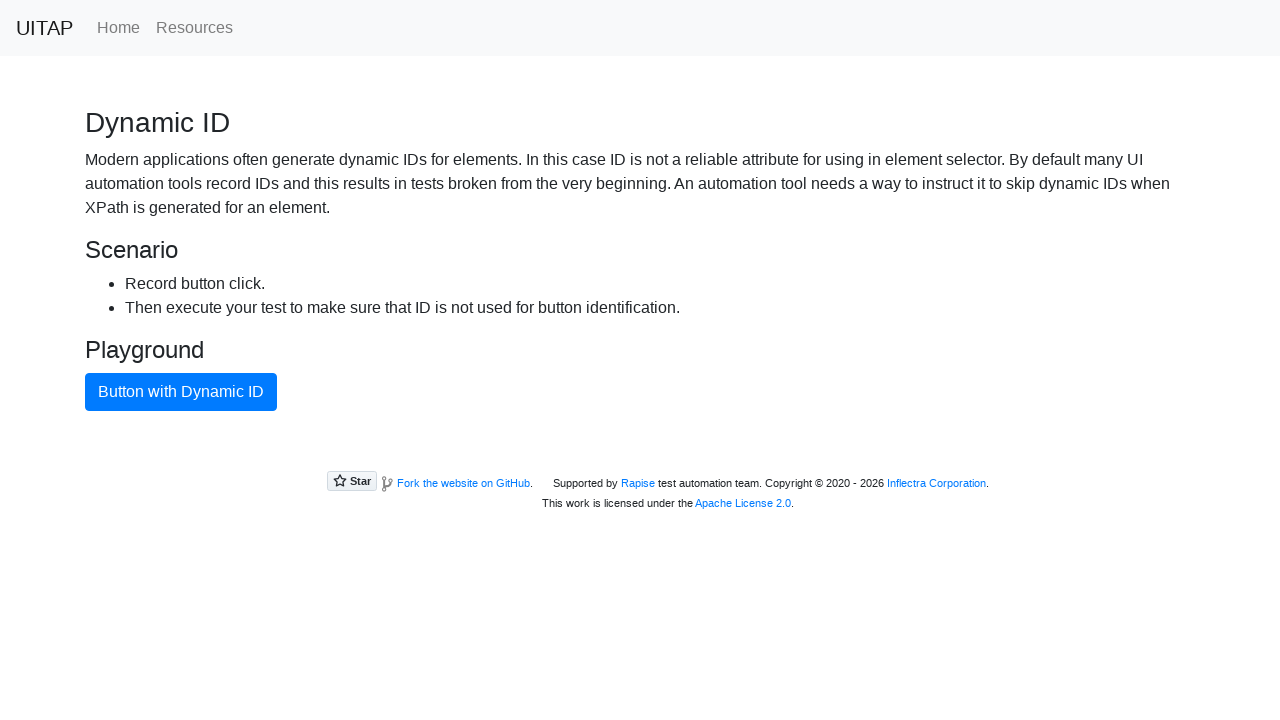

Clicked button with dynamic ID (click #1) at (181, 392) on button.btn.btn-primary
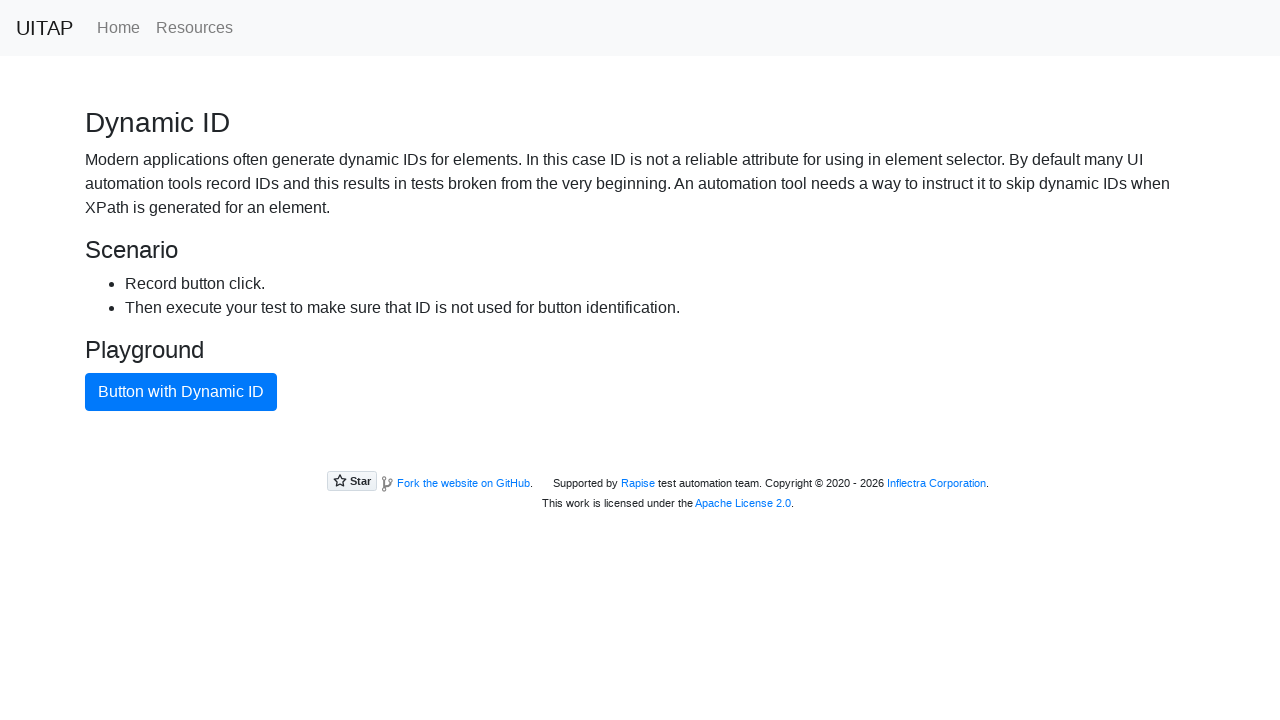

Clicked button with dynamic ID (click #2) at (181, 392) on button.btn.btn-primary
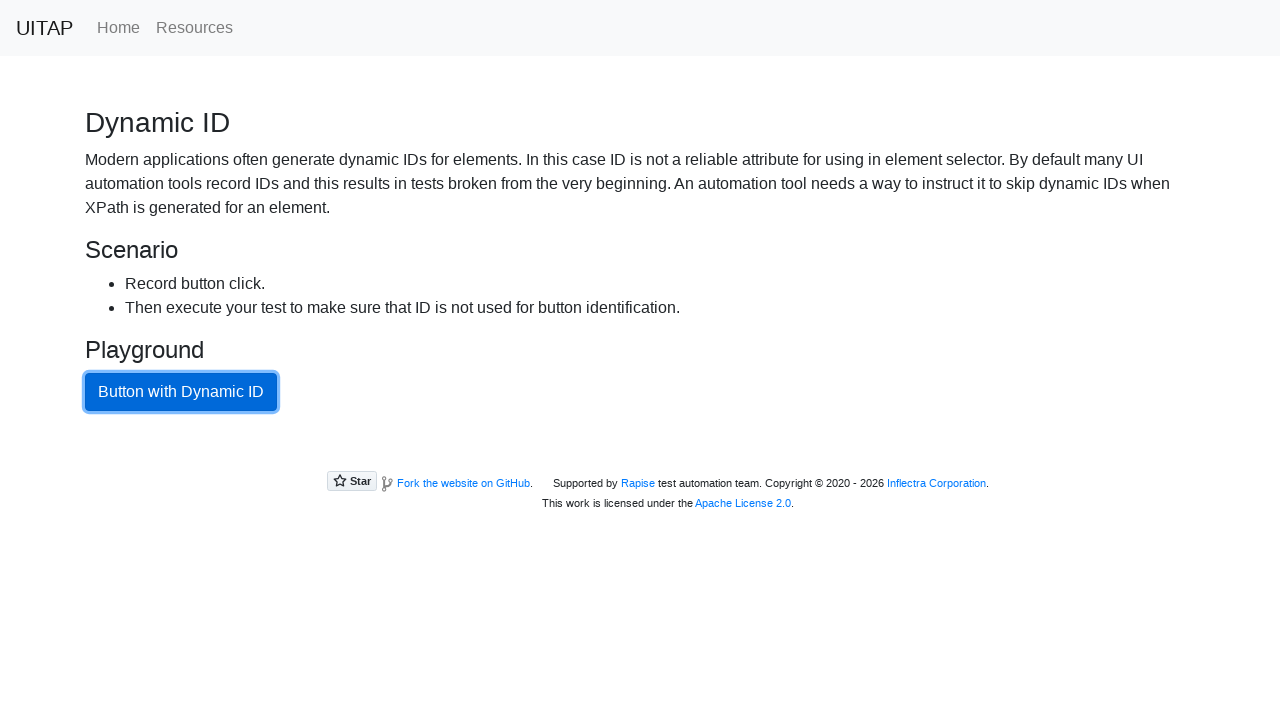

Clicked button with dynamic ID (click #3) at (181, 392) on button.btn.btn-primary
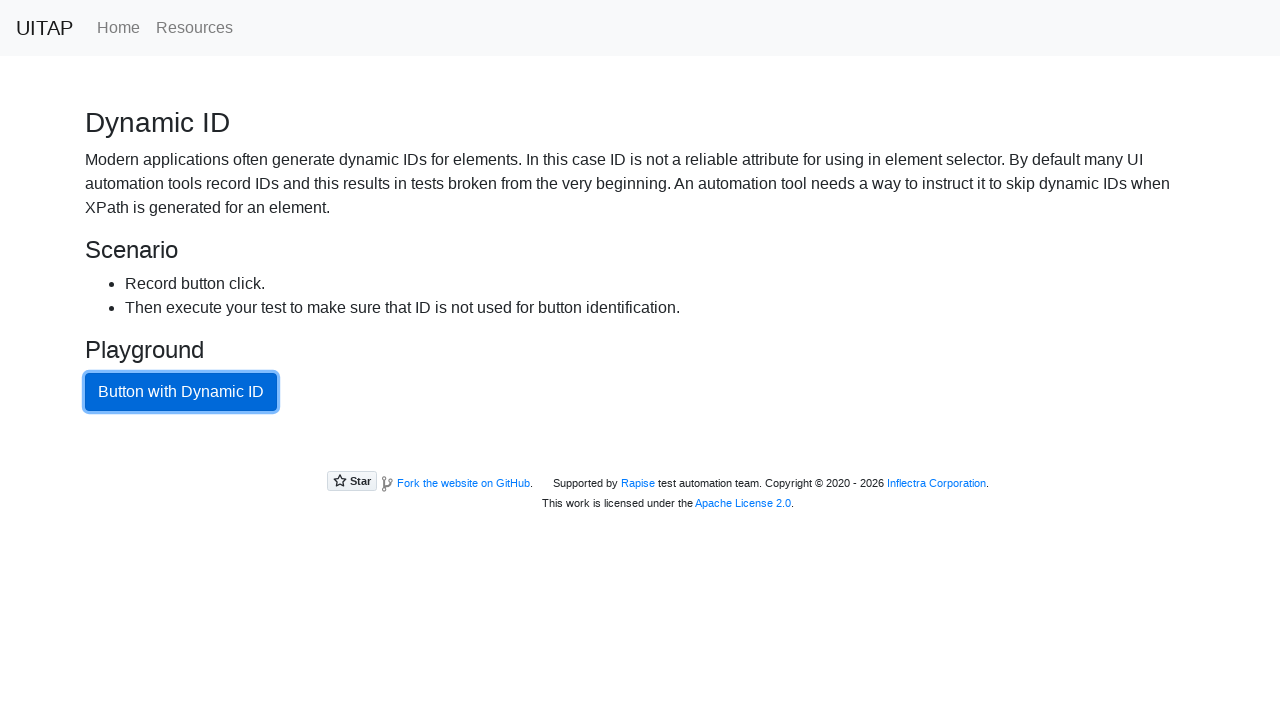

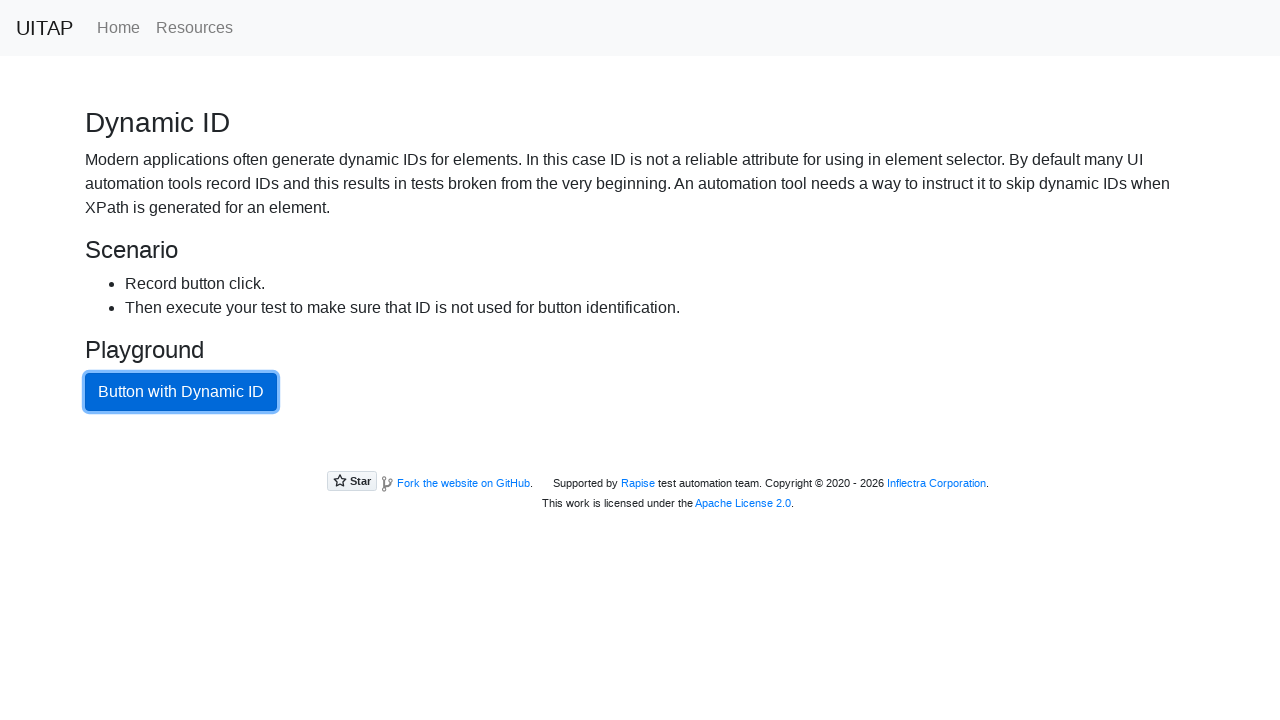